Navigates to Bybit's funding rate announcement page and waits for the table header to load, verifying the page structure is present

Starting URL: https://www.bybit.com/en/announcement-info/fund-rate/

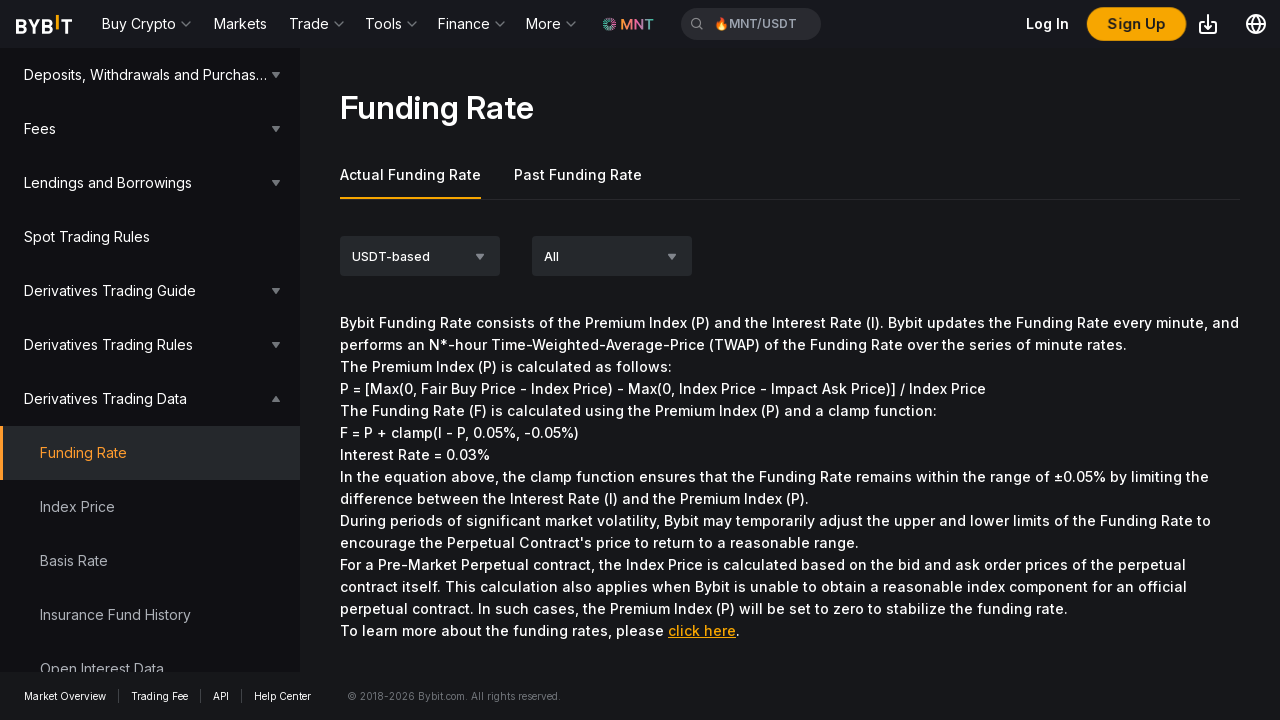

Waited for table header to load - verified 5th column header exists
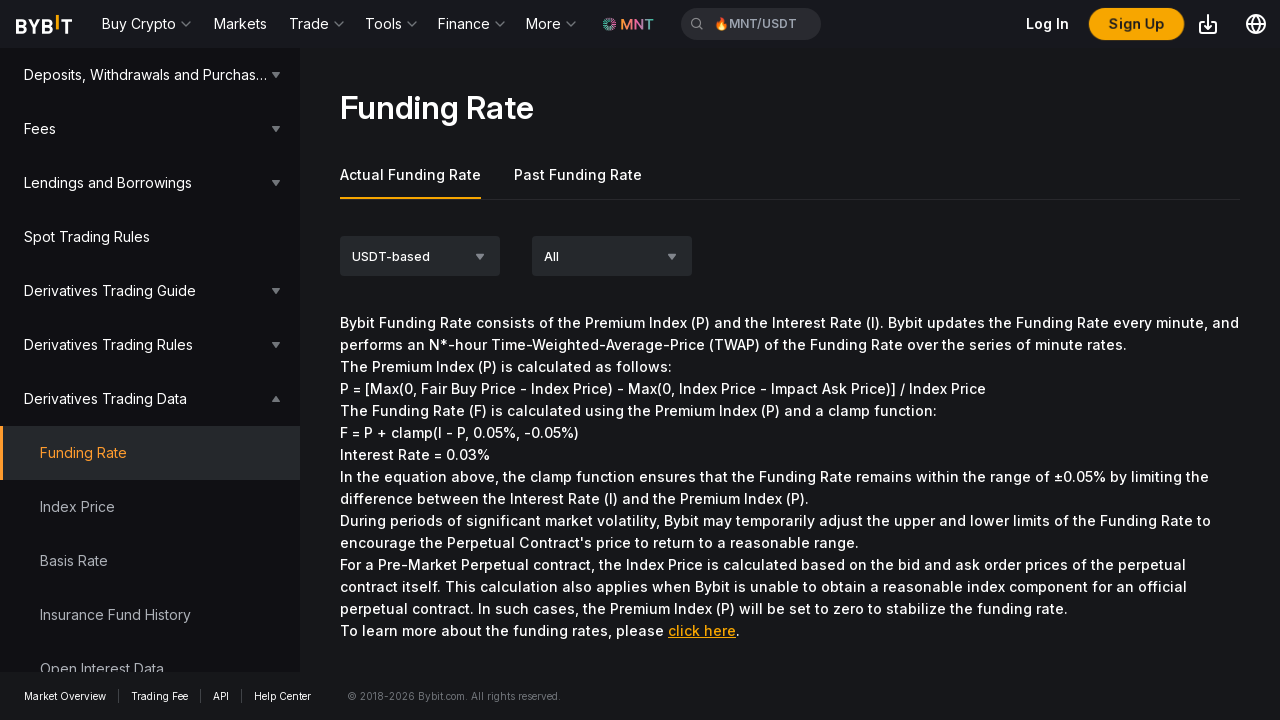

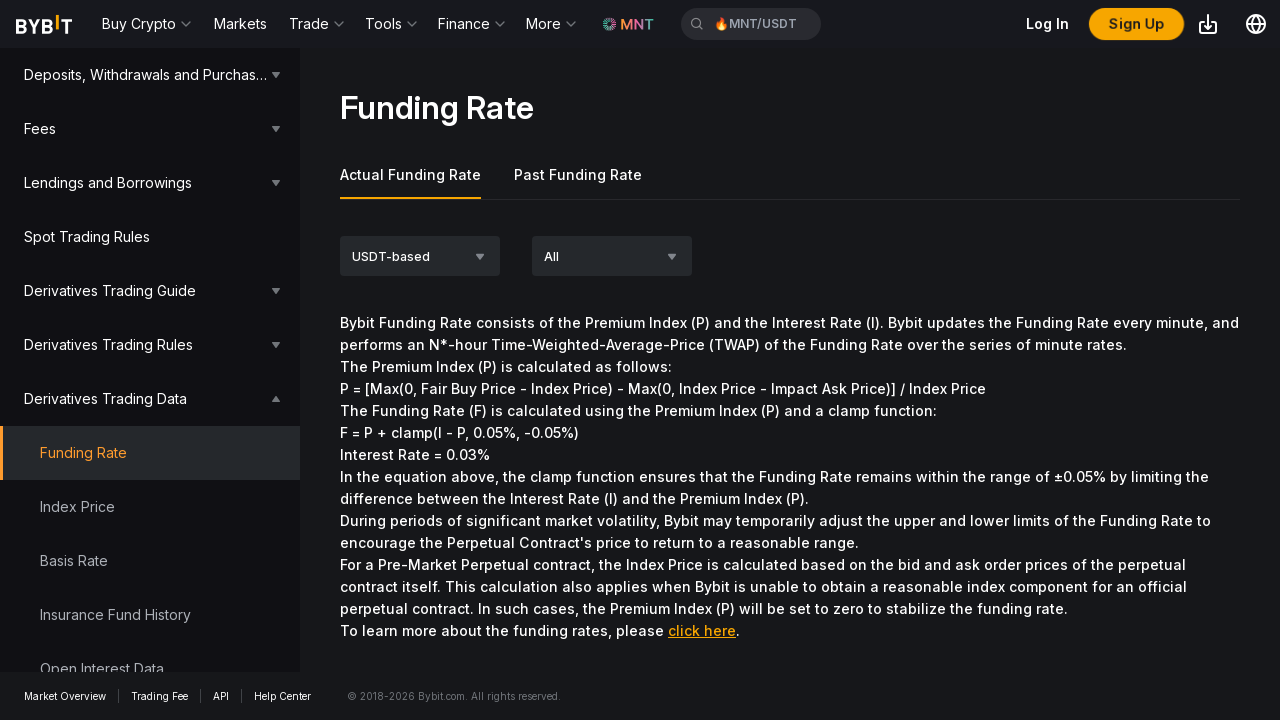